Tests reading and processing data from a web table to find courses priced at $25

Starting URL: https://rahulshettyacademy.com/AutomationPractice/

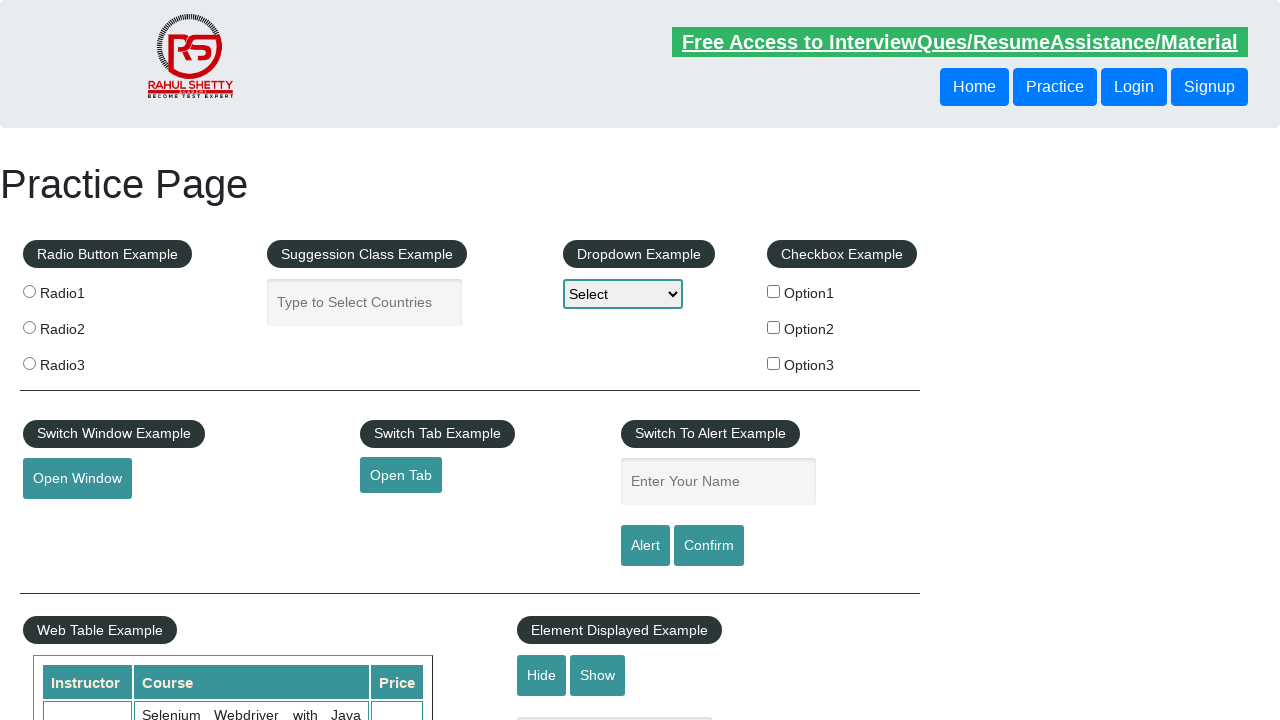

Located all price cells in product table (column 3)
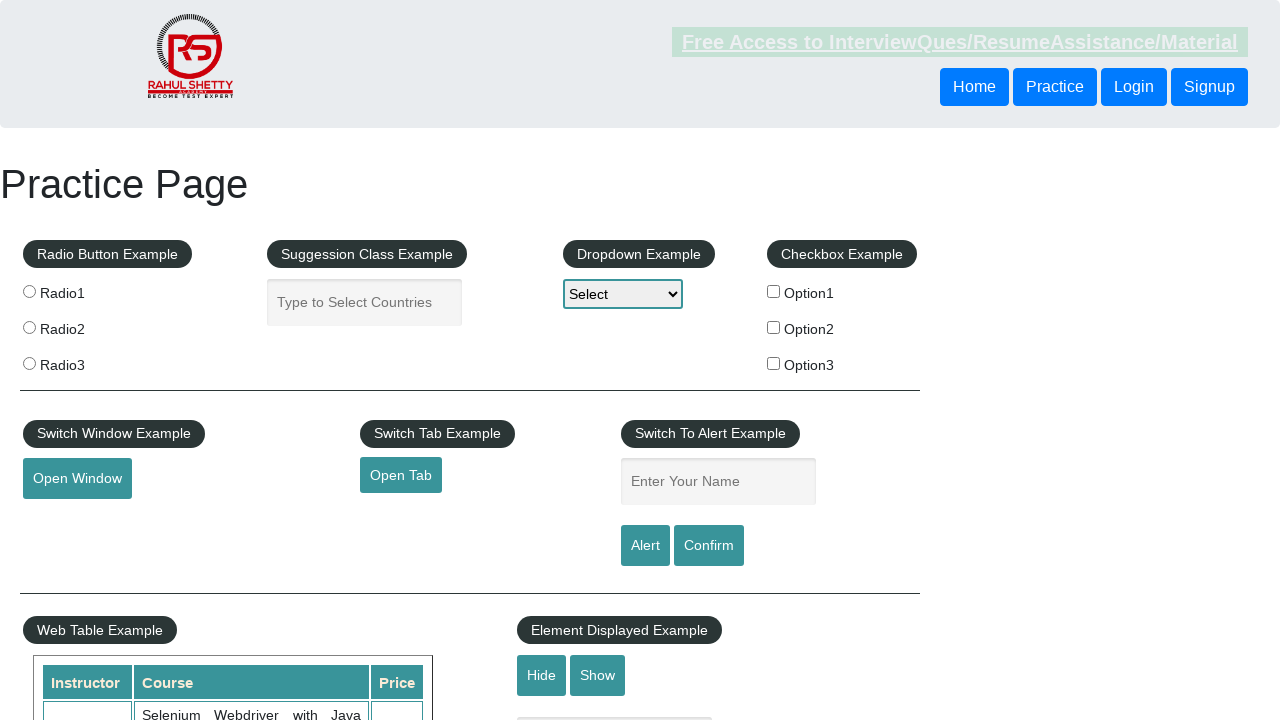

Located all course name cells in product table (column 2)
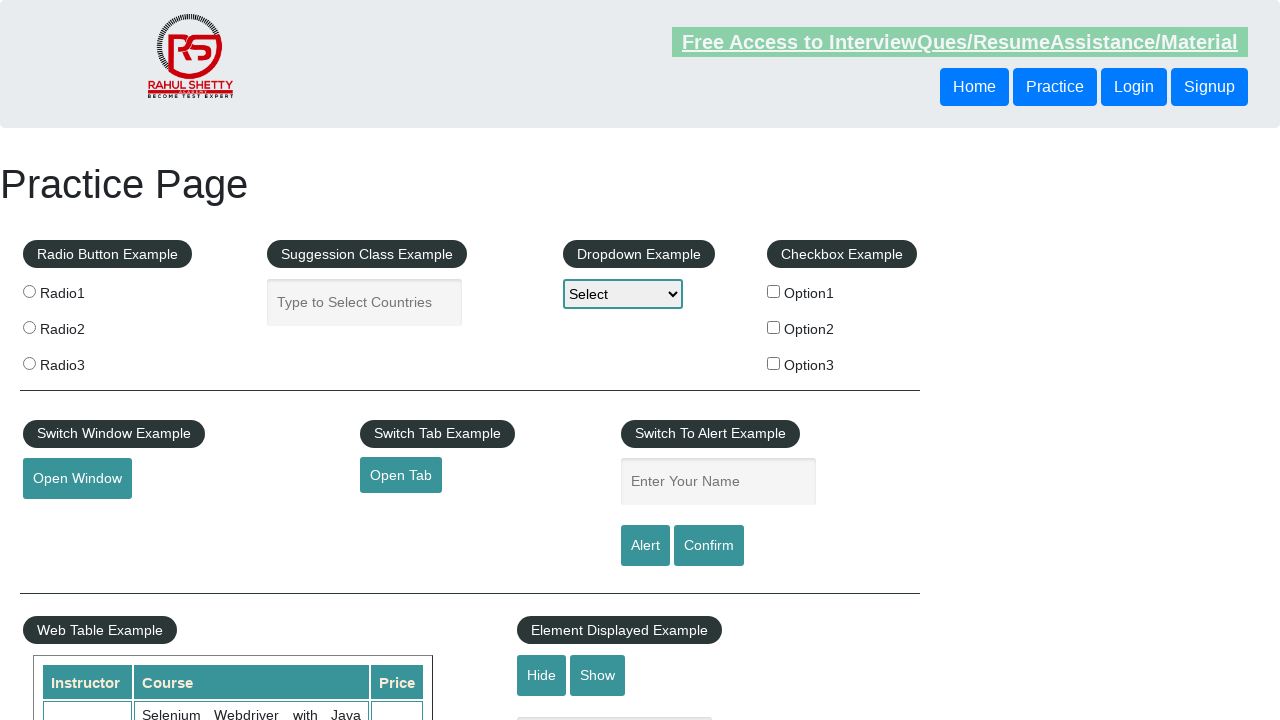

Found course priced at $25: Learn SQL in Practical + Database Testing from Scratch
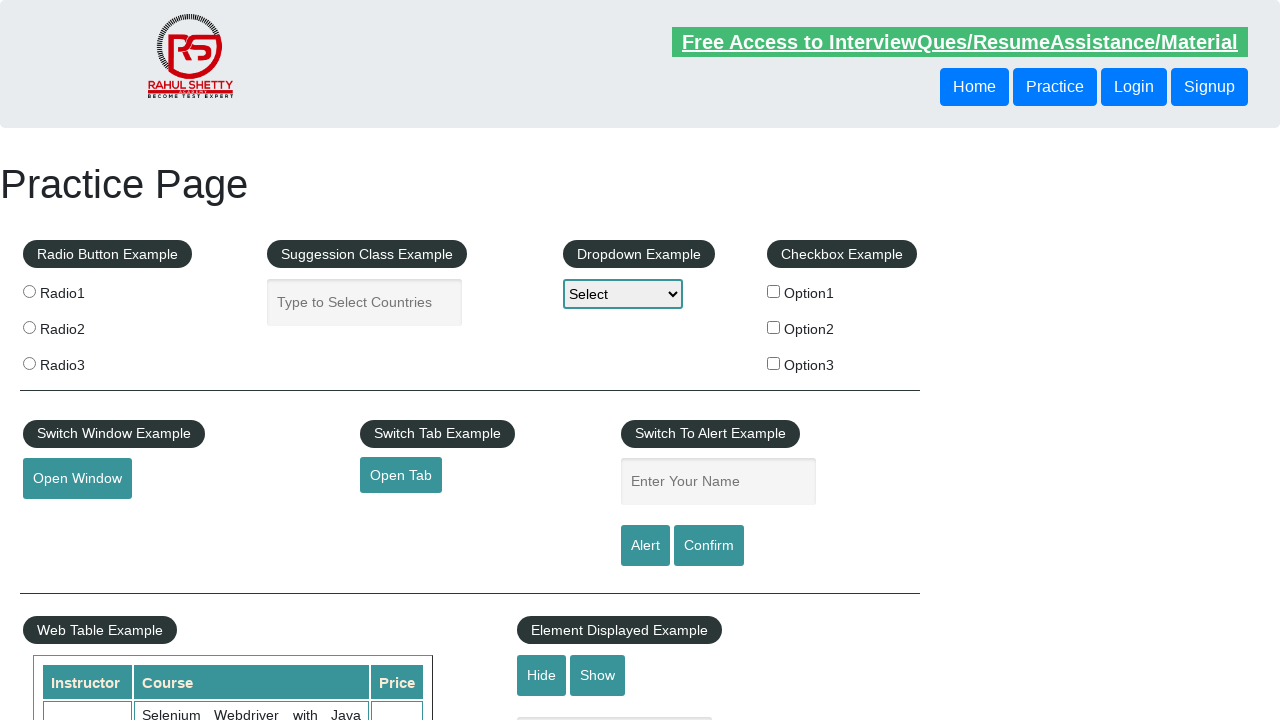

Found course priced at $25: Learn JMETER from Scratch - (Performance + Load) Testing Tool
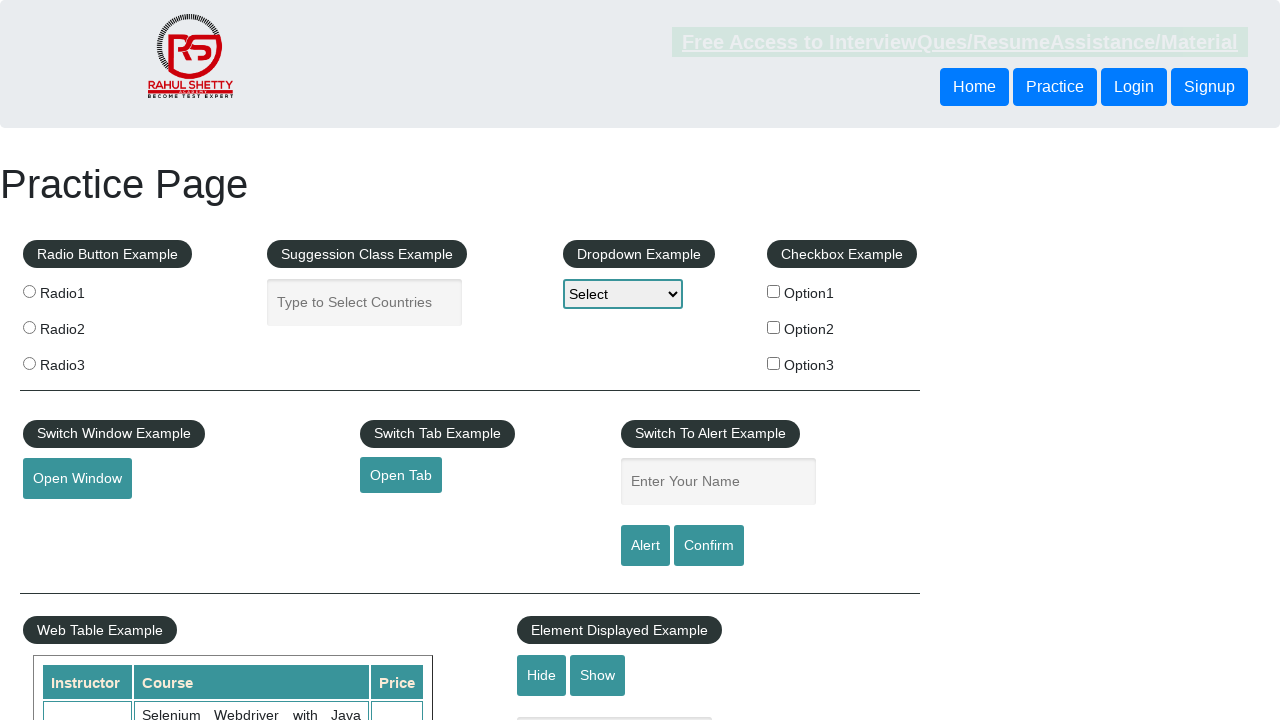

Found course priced at $25: QA Expert Course :Software Testing + Bugzilla + SQL + Agile
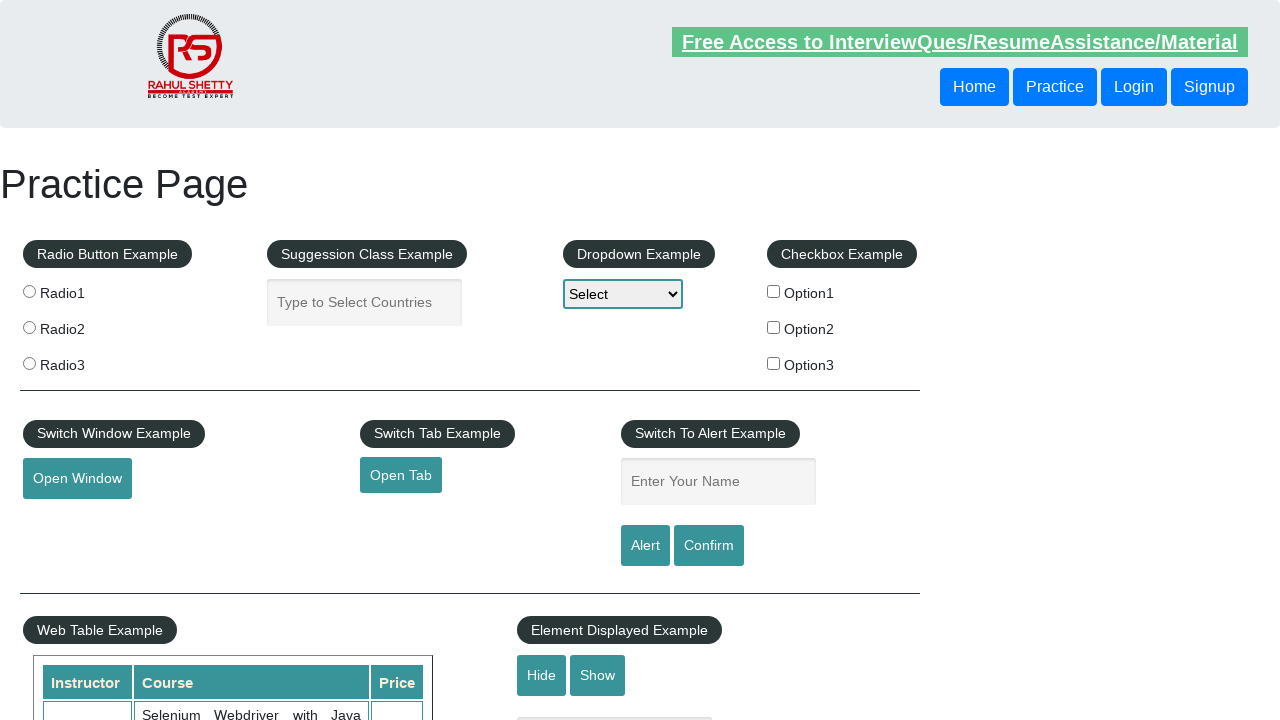

Found course priced at $25: Master Selenium Automation in simple Python Language
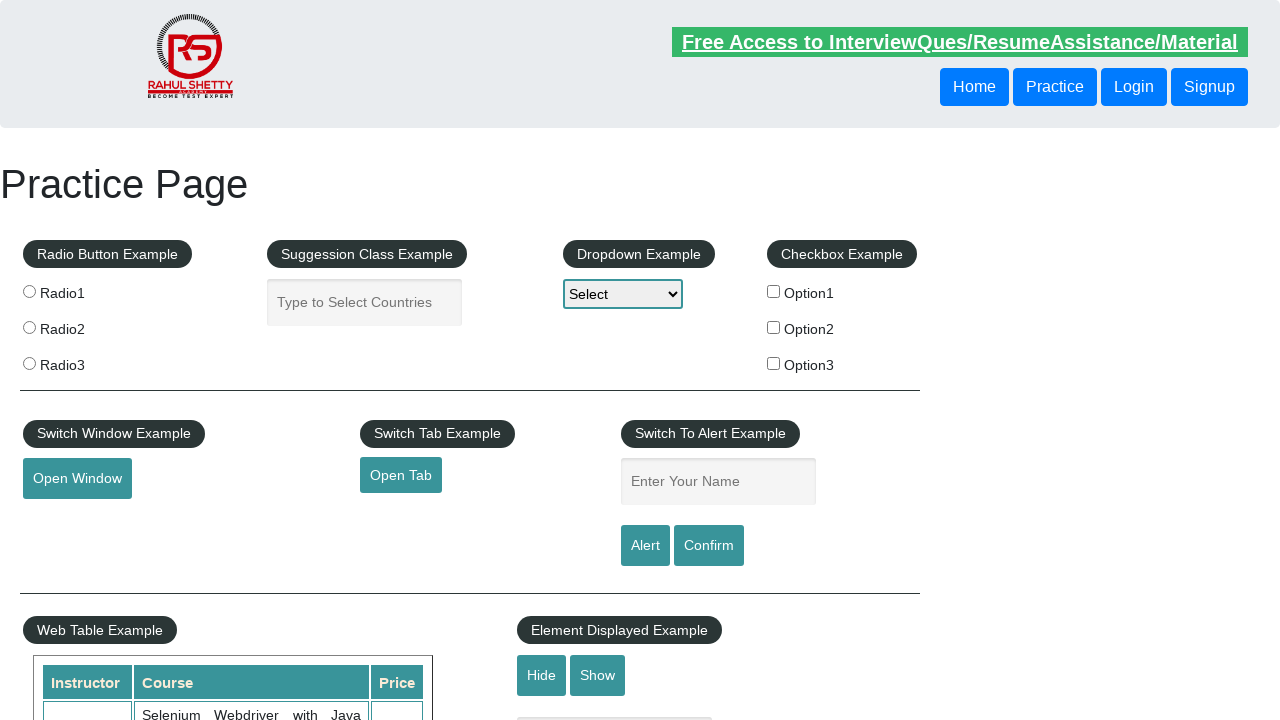

Printed course count: 4 courses found at $25
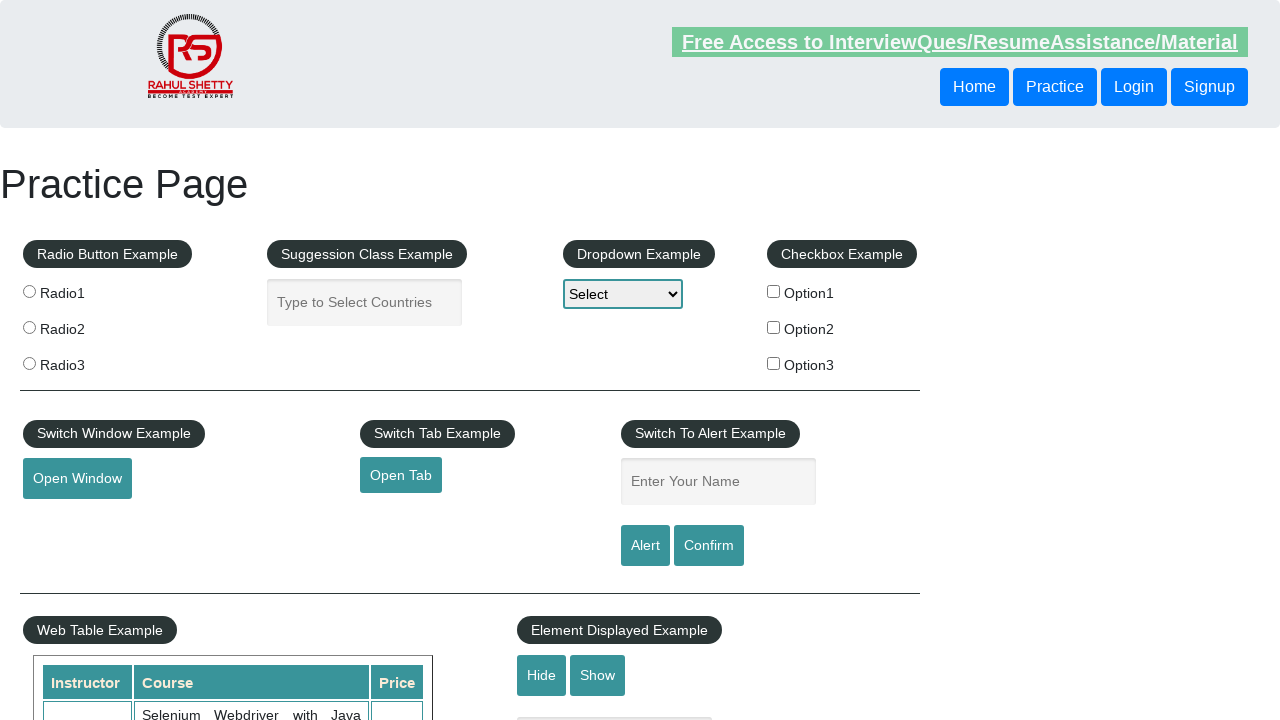

Printed list of $25 courses: Learn SQL in Practical + Database Testing from Scratch, Learn JMETER from Scratch - (Performance + Load) Testing Tool, QA Expert Course :Software Testing + Bugzilla + SQL + Agile, Master Selenium Automation in simple Python Language, 
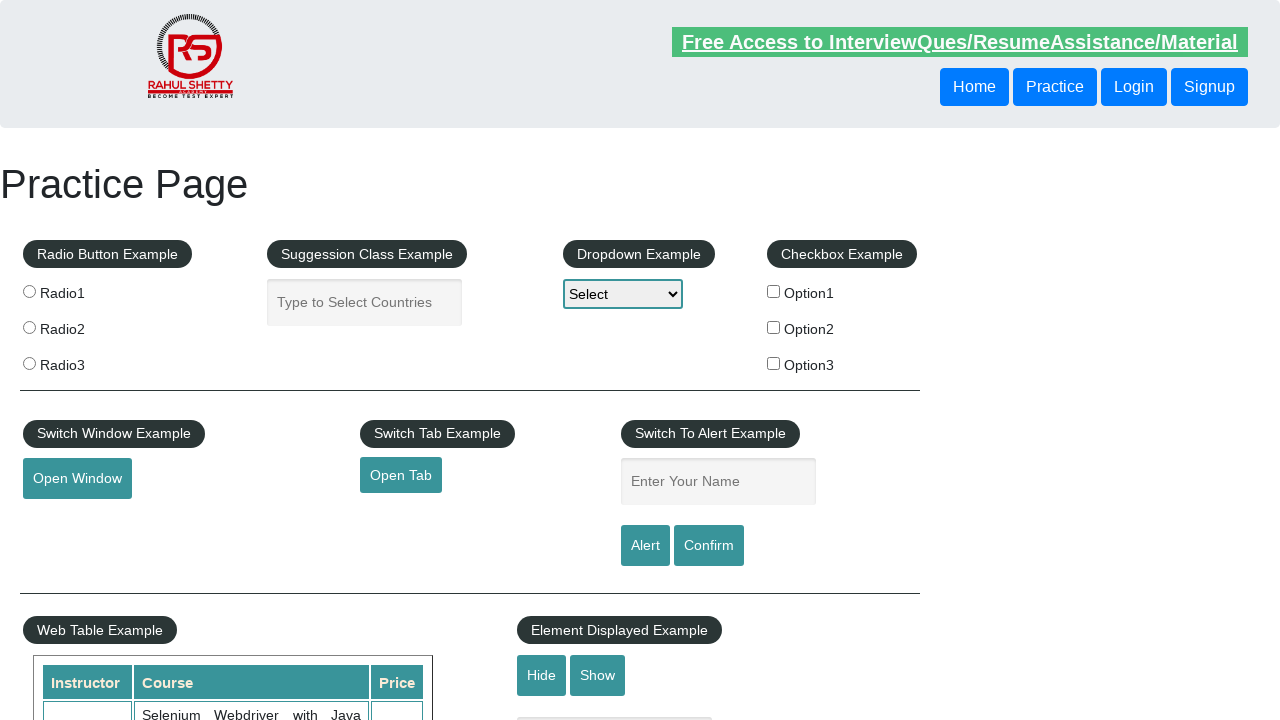

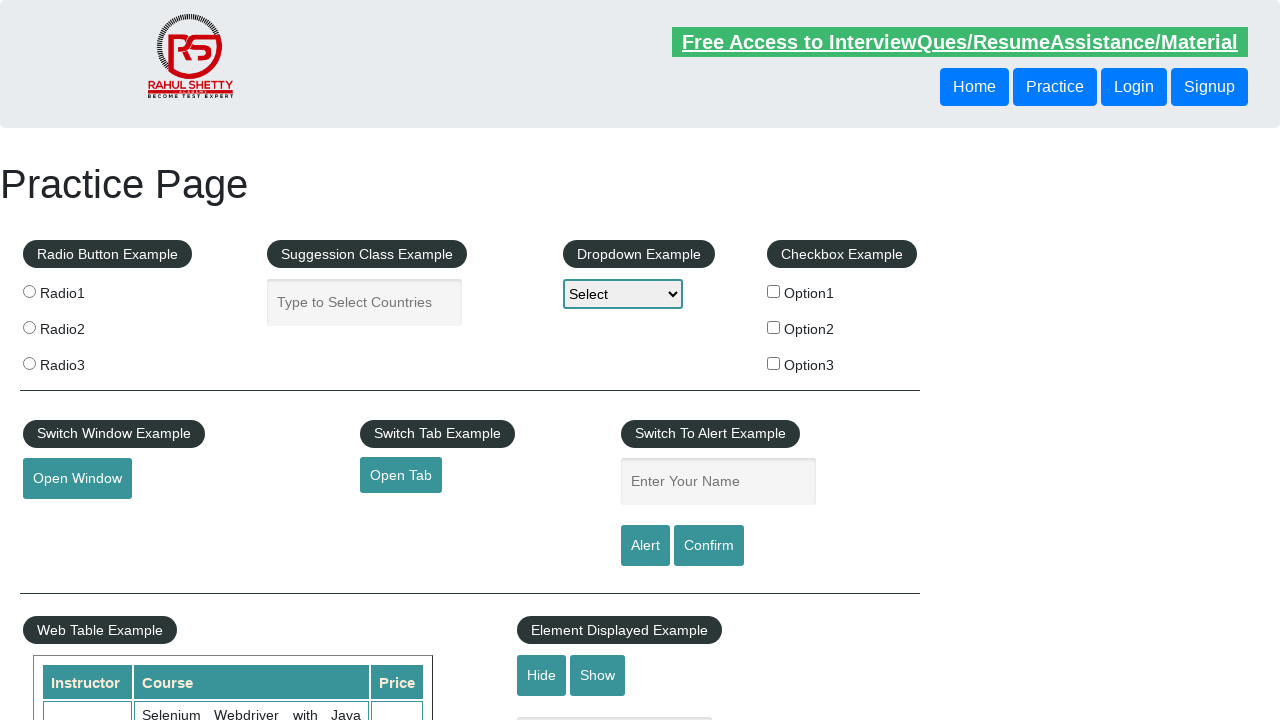